Navigates to Delta Airlines website and selects a departure date from the calendar by clicking through months until finding August and selecting the 20th day

Starting URL: https://www.delta.com/

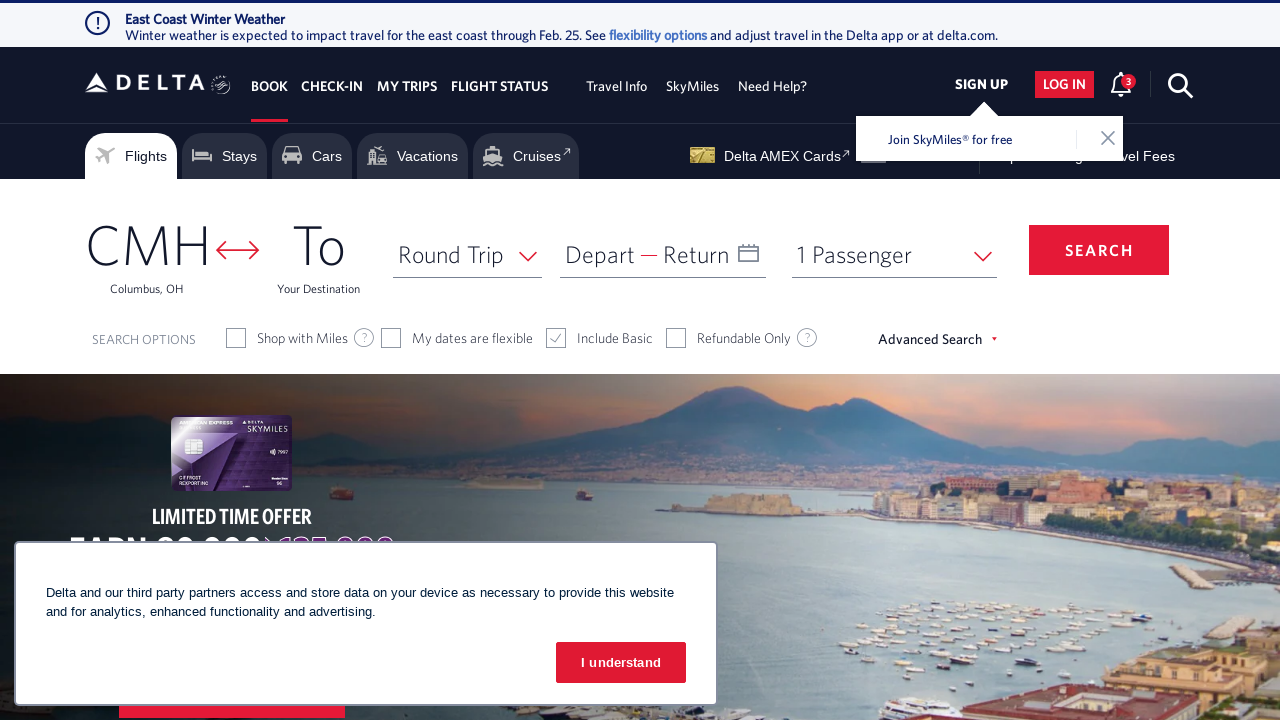

Clicked on Depart date field to open calendar at (600, 254) on xpath=//span[text()='Depart']
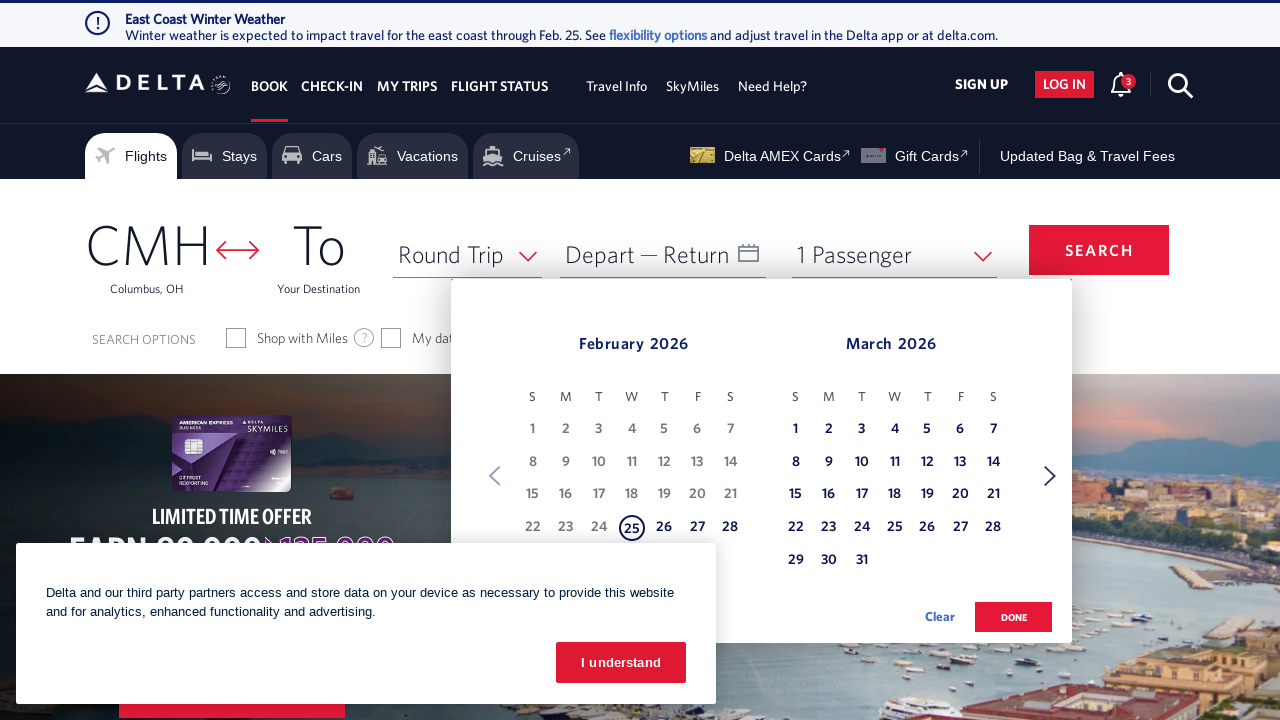

Calendar loaded and became visible
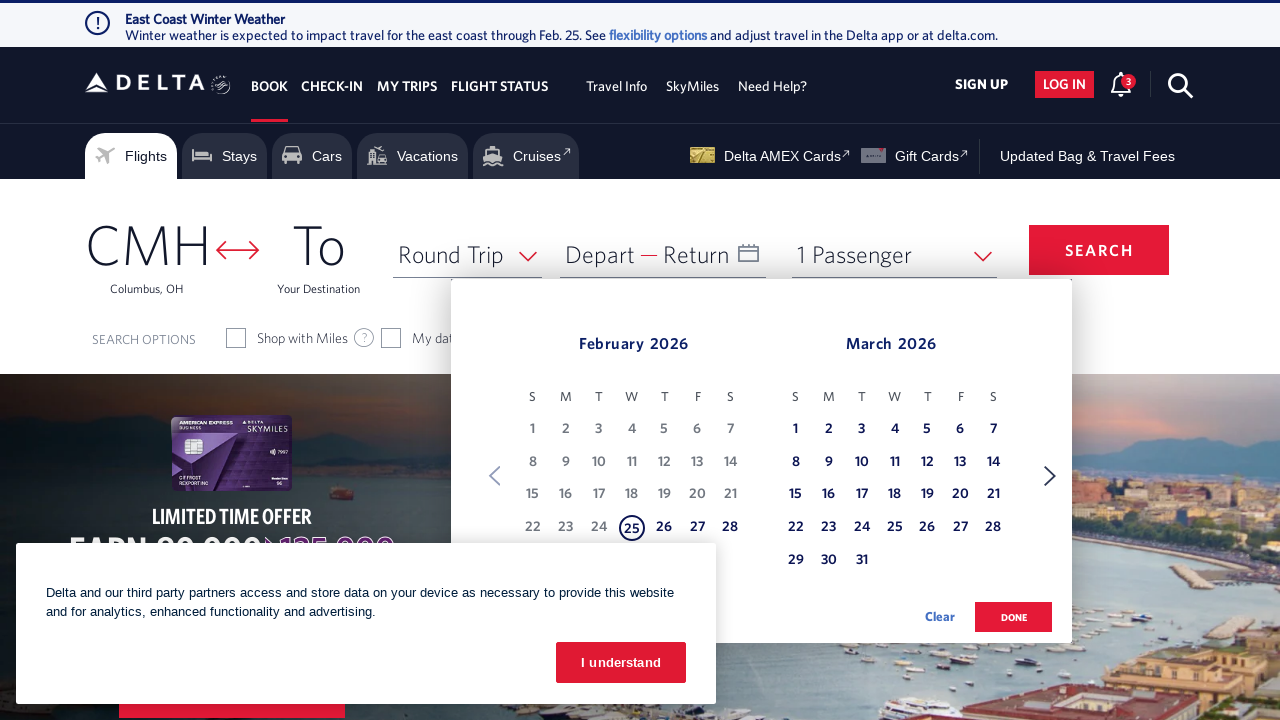

Clicked Next button to navigate to next month (current: February) at (1050, 476) on xpath=//span[text()='Next']
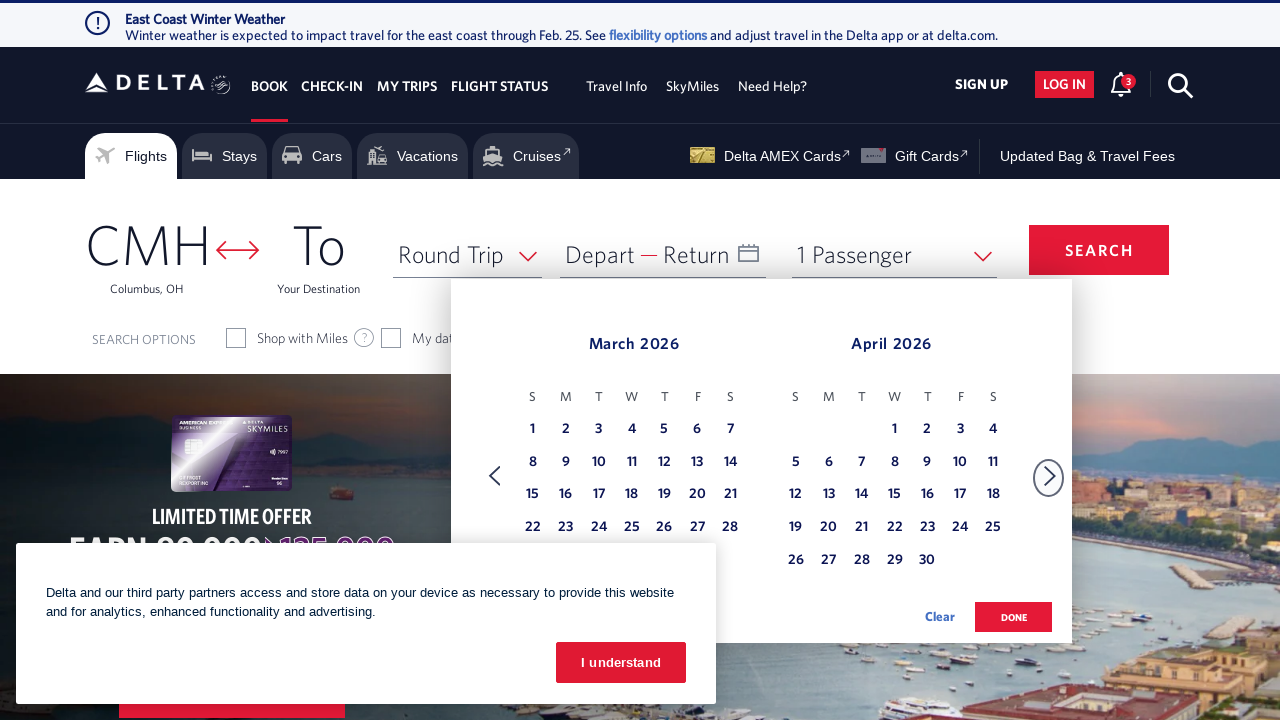

Waited for month transition animation to complete
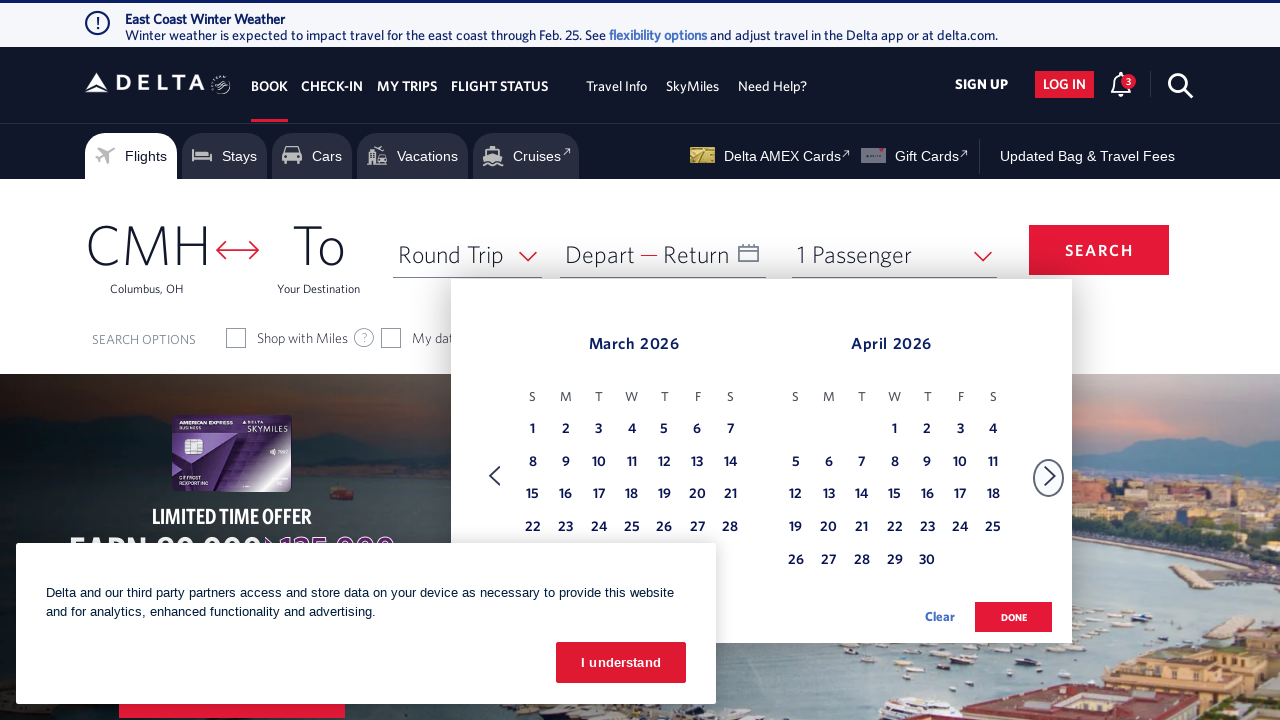

Clicked Next button to navigate to next month (current: March) at (1050, 476) on xpath=//span[text()='Next']
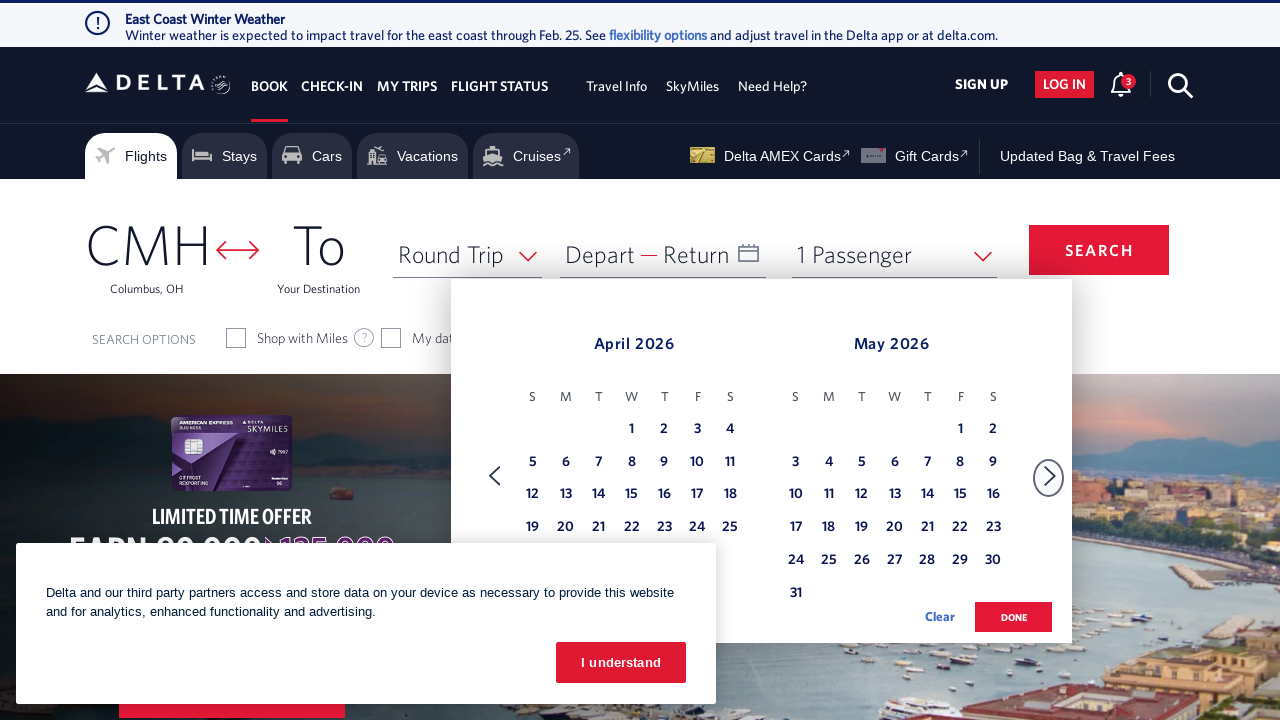

Waited for month transition animation to complete
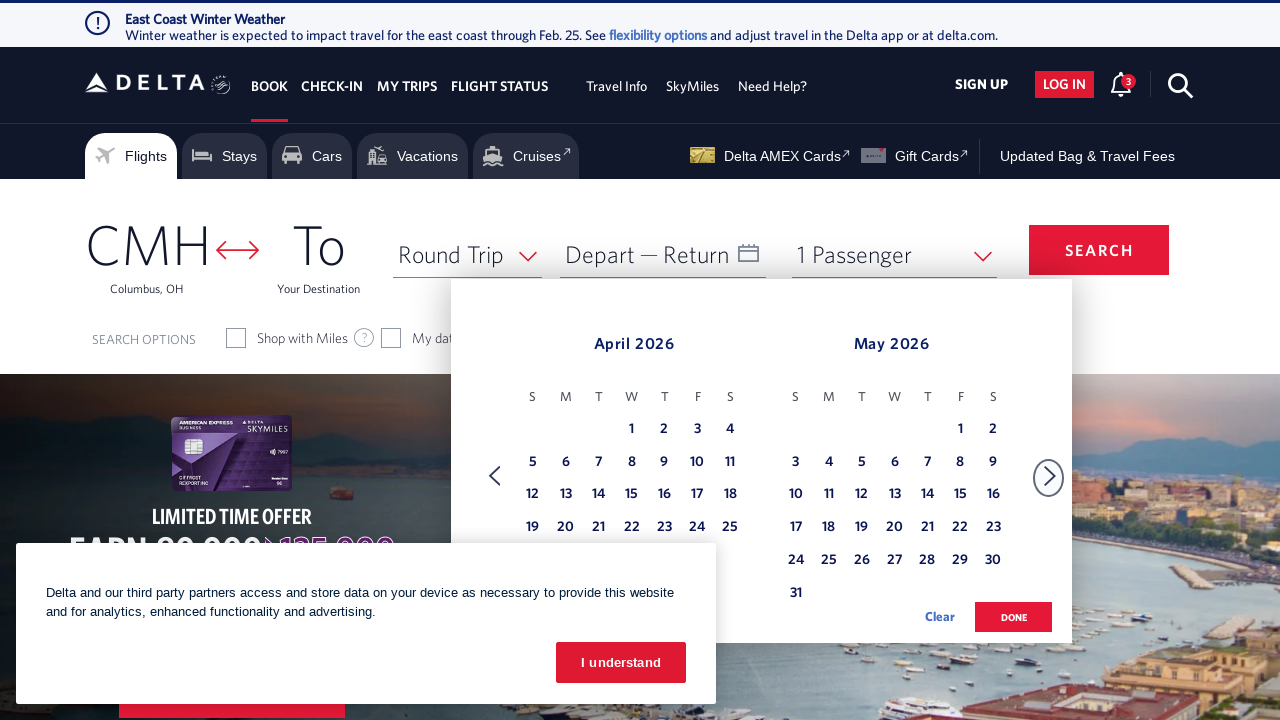

Clicked Next button to navigate to next month (current: April) at (1050, 476) on xpath=//span[text()='Next']
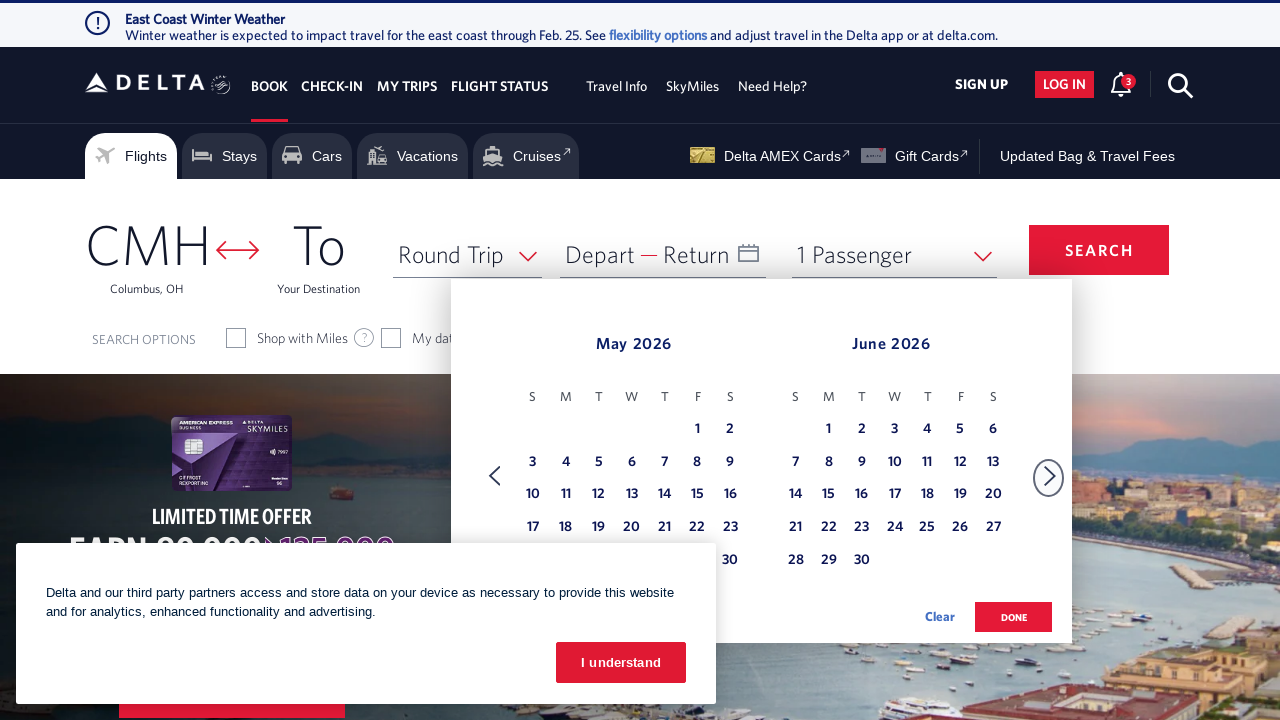

Waited for month transition animation to complete
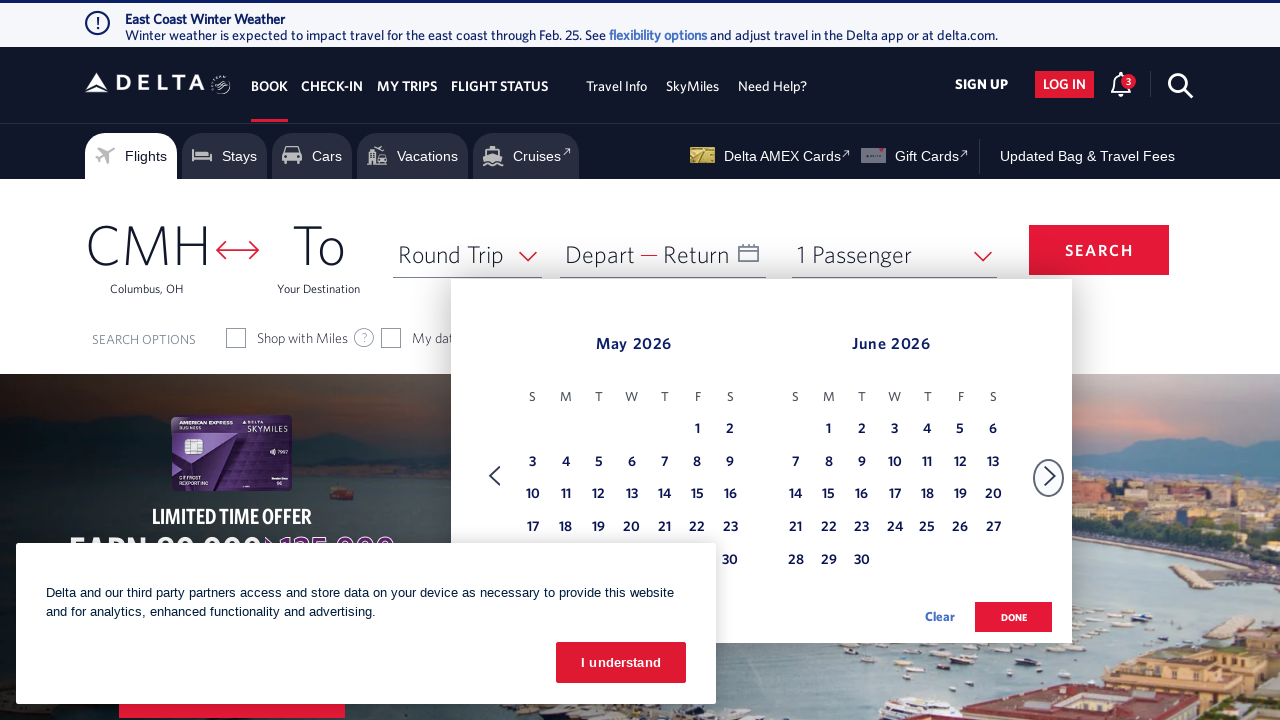

Clicked Next button to navigate to next month (current: May) at (1050, 476) on xpath=//span[text()='Next']
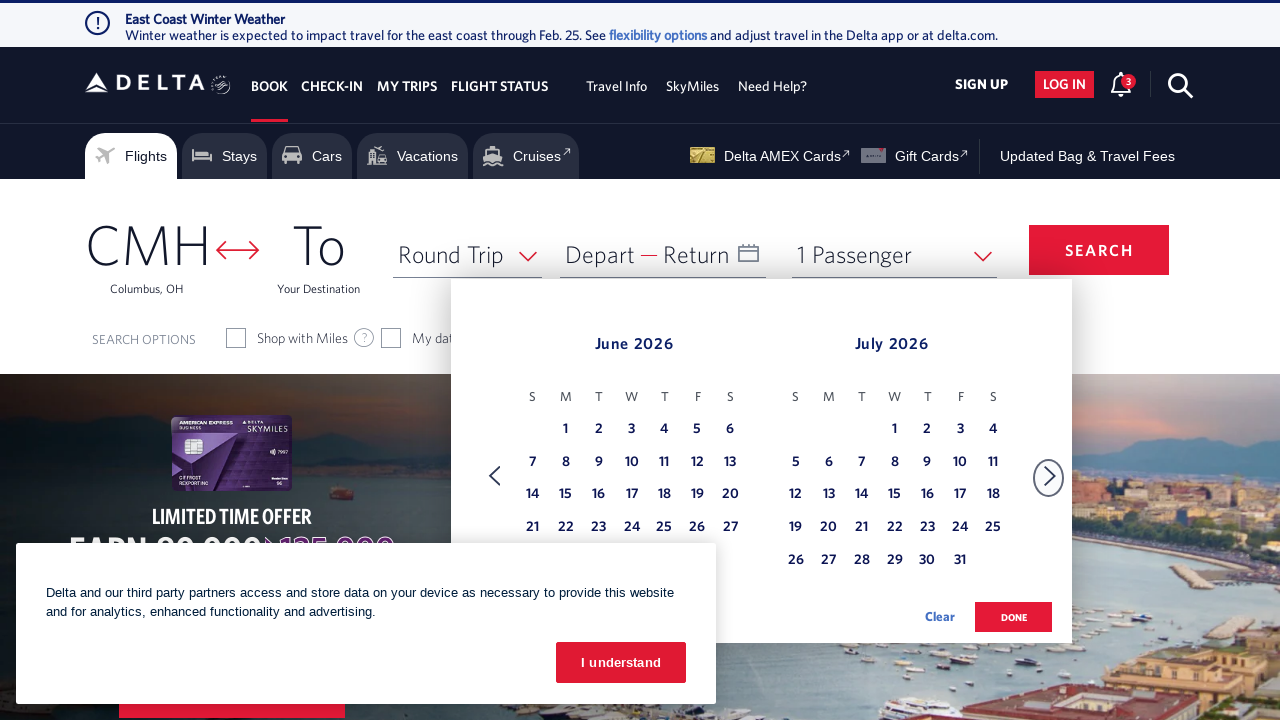

Waited for month transition animation to complete
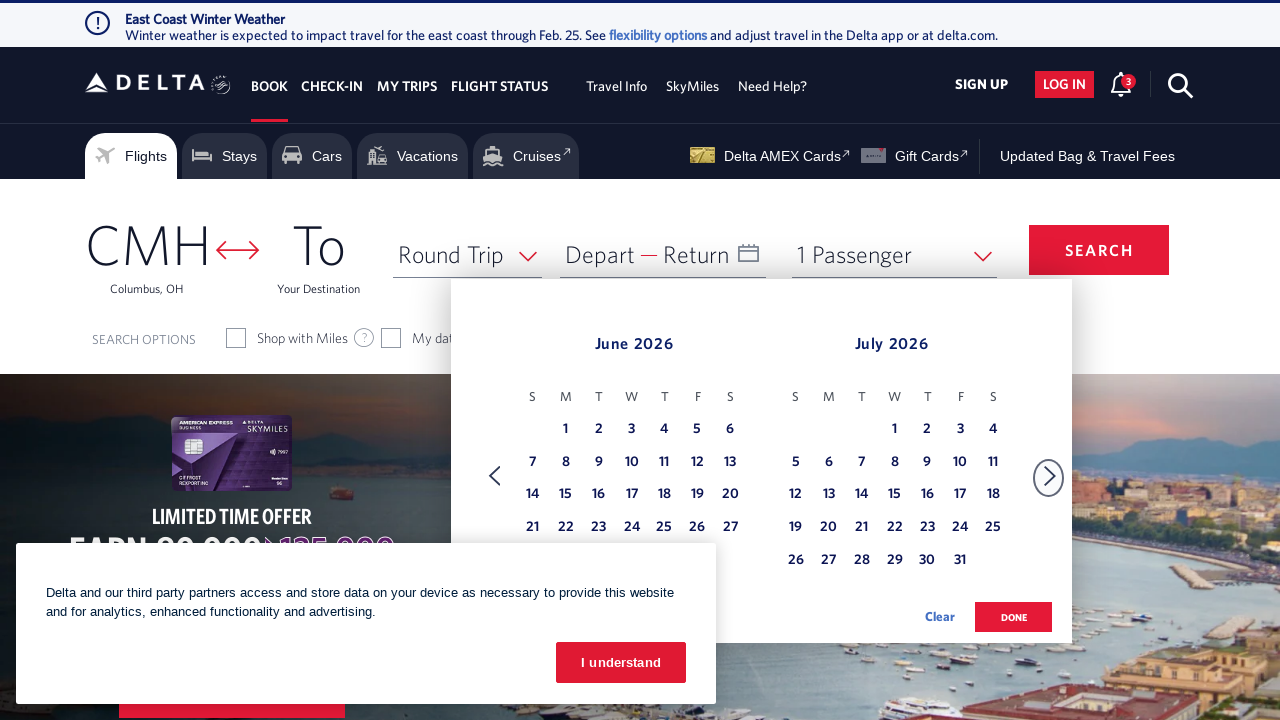

Clicked Next button to navigate to next month (current: June) at (1050, 476) on xpath=//span[text()='Next']
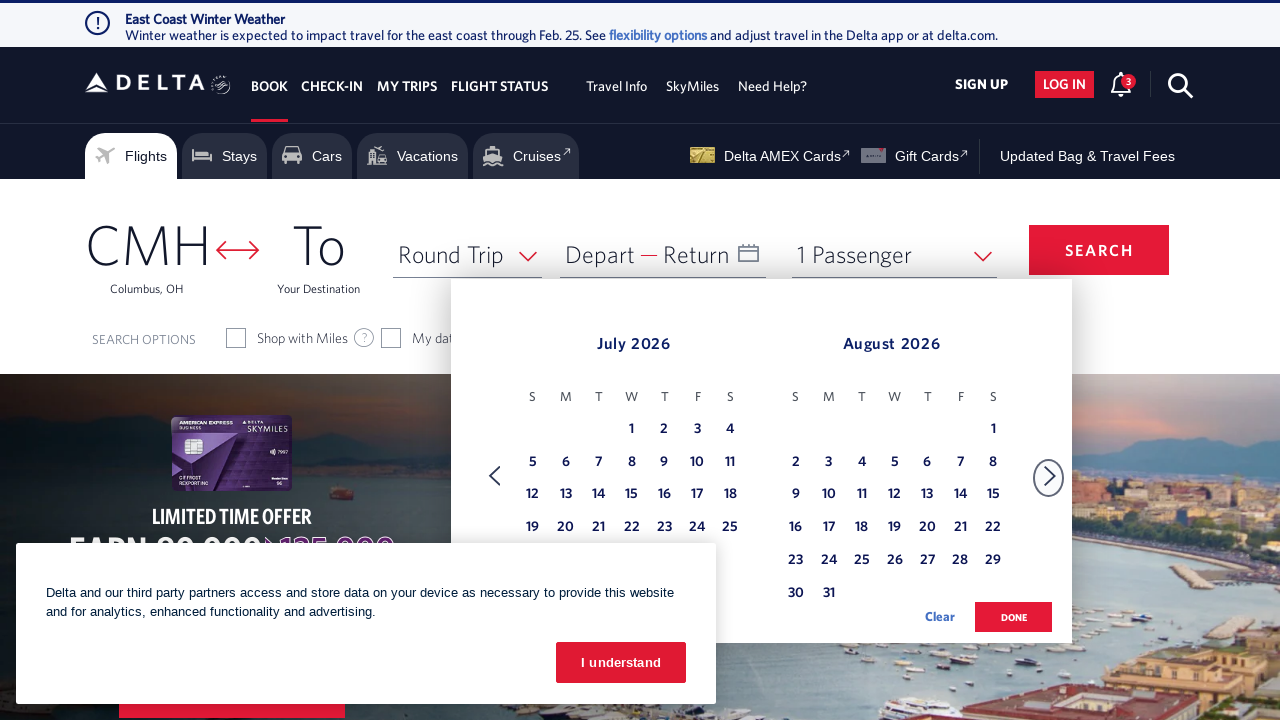

Waited for month transition animation to complete
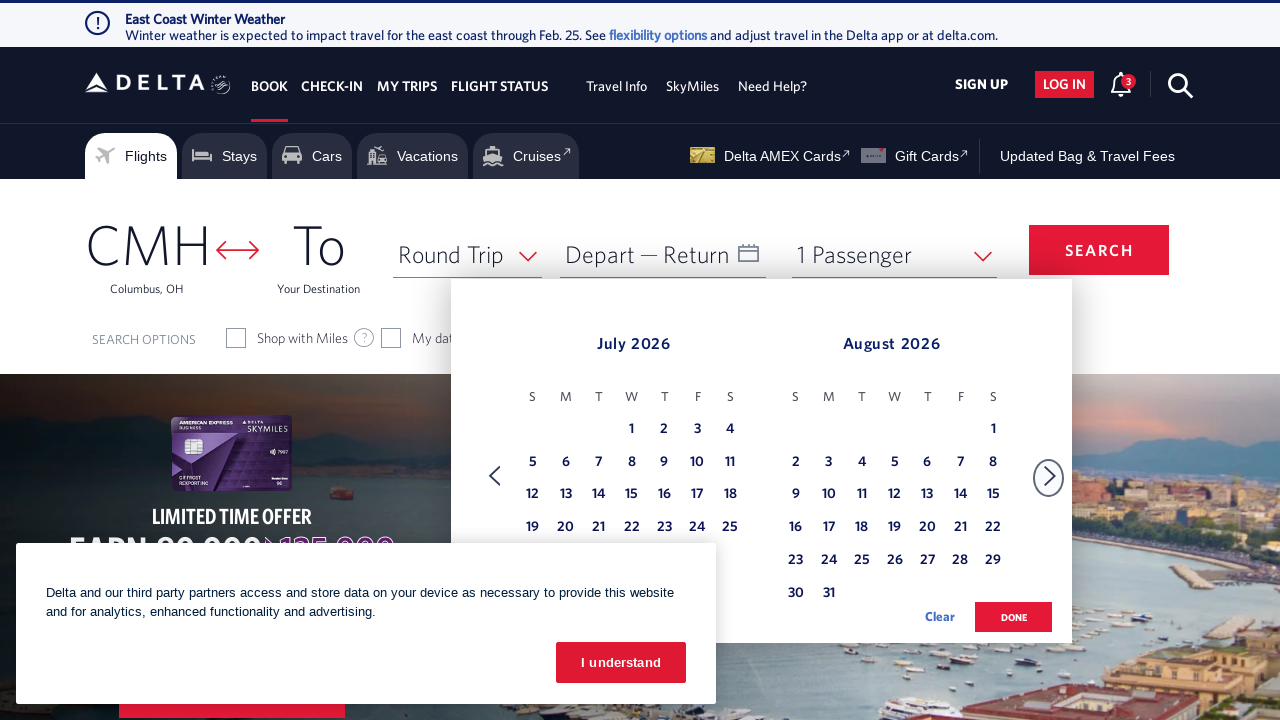

Clicked Next button to navigate to next month (current: July) at (1050, 476) on xpath=//span[text()='Next']
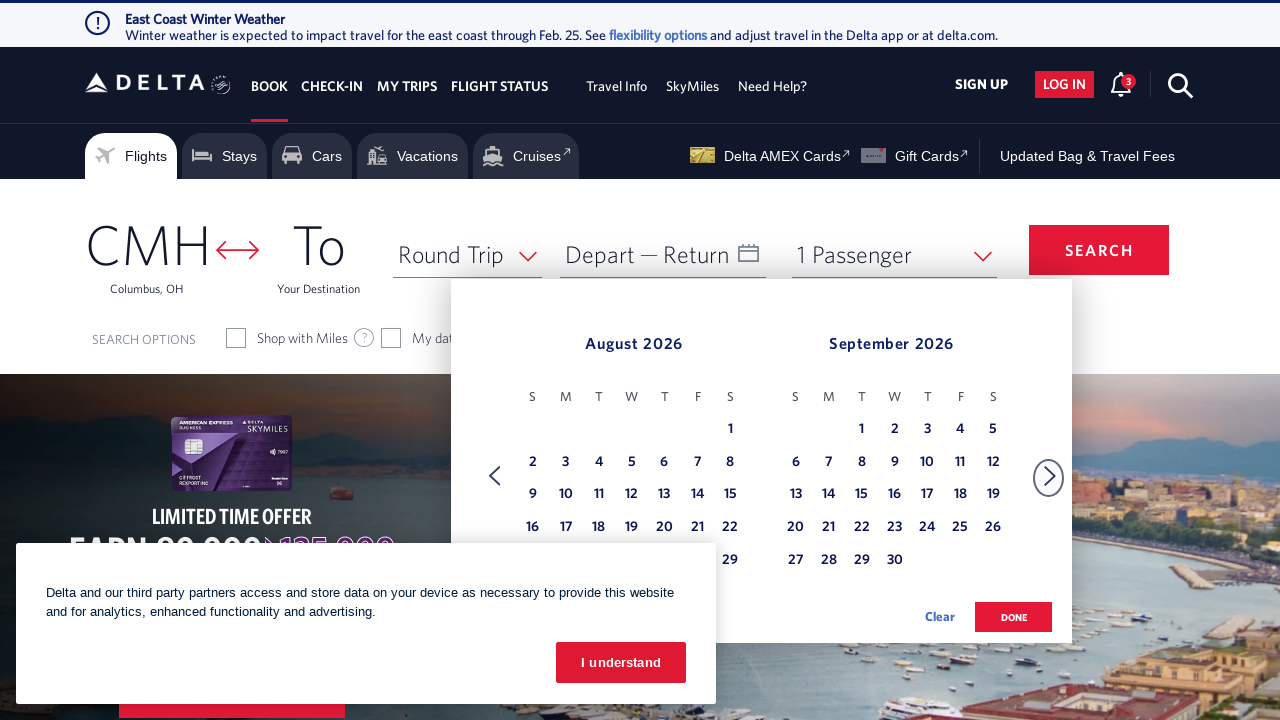

Waited for month transition animation to complete
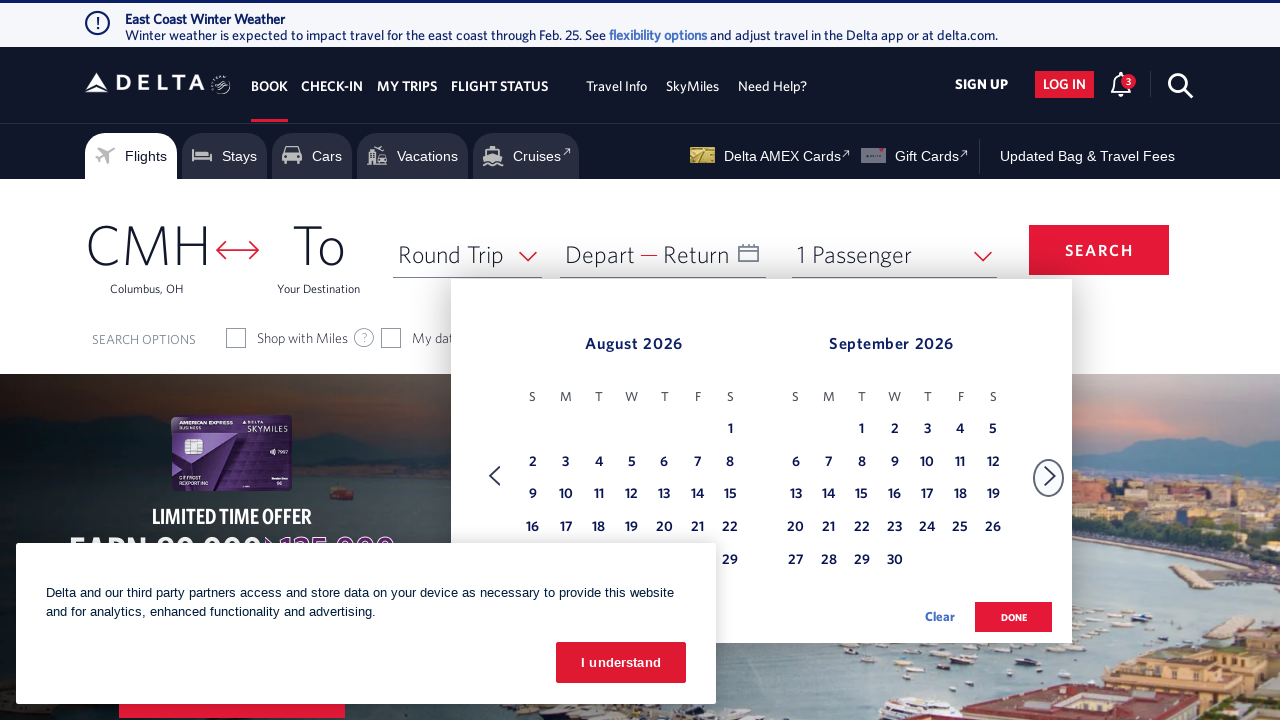

Found August in calendar and clicked on day 20 at (664, 528) on xpath=//table[@class='dl-datepicker-calendar']/tbody/tr/td >> nth=32
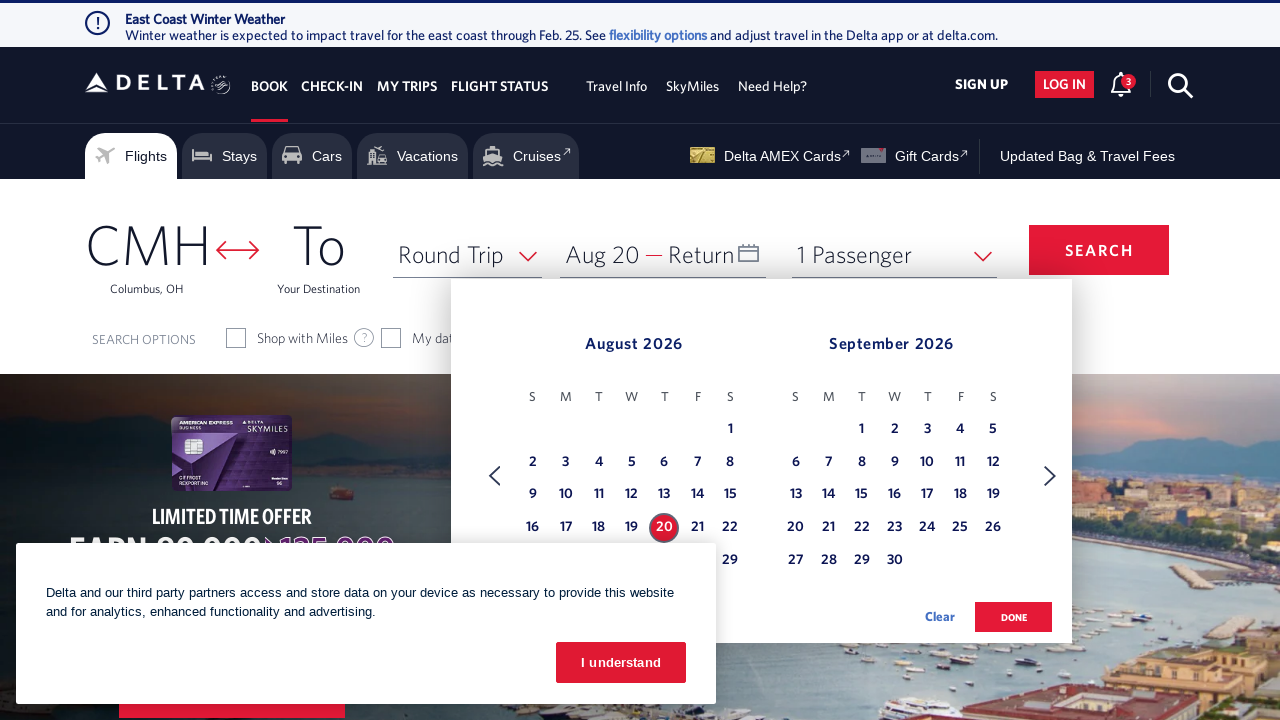

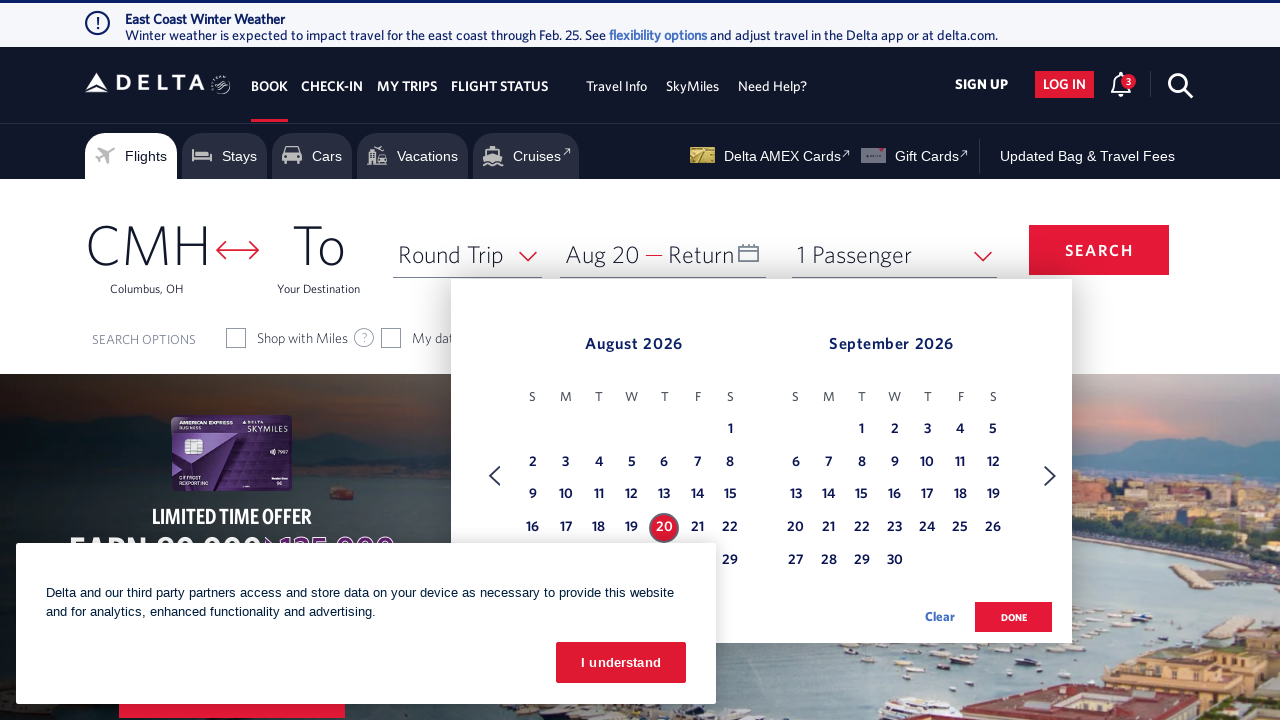